Tests interaction with SVG chart elements on an EMI calculator website by hovering over vertical bar chart elements to trigger tooltip displays

Starting URL: https://emicalculator.net/

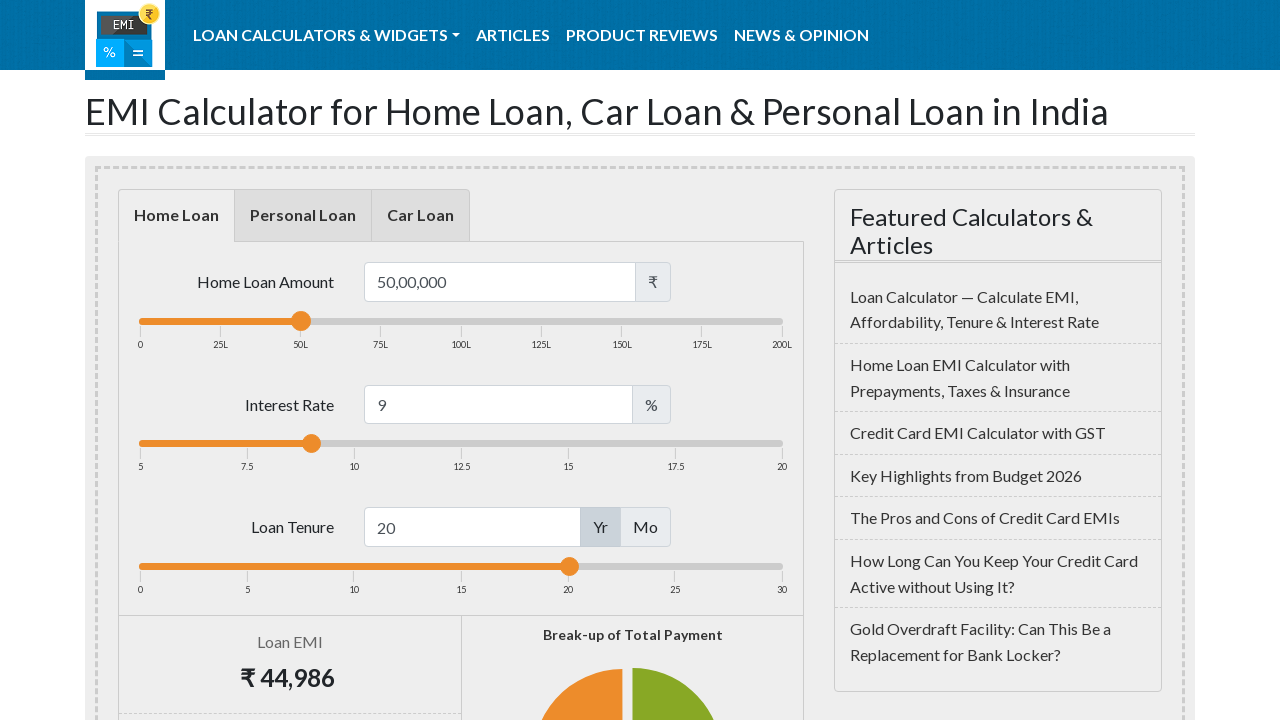

Waited for page to load with networkidle state
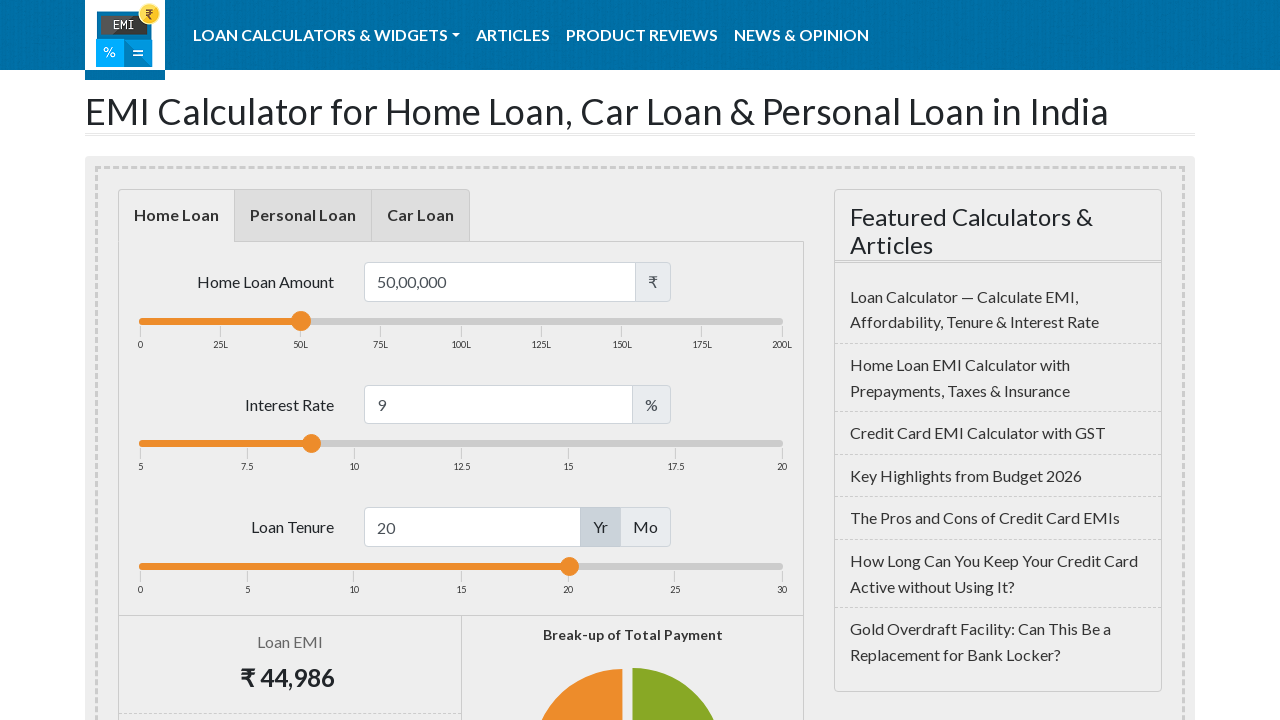

Chart bar elements are present in the DOM
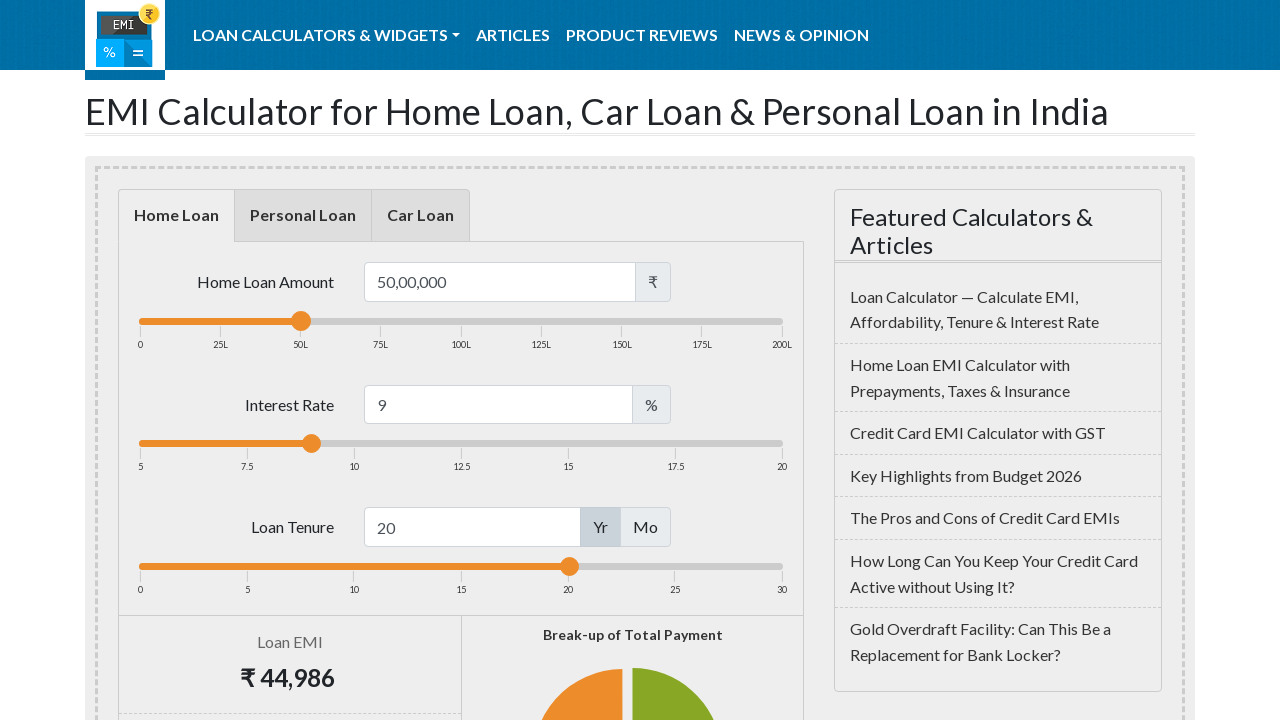

Retrieved 42 bar elements from the SVG chart
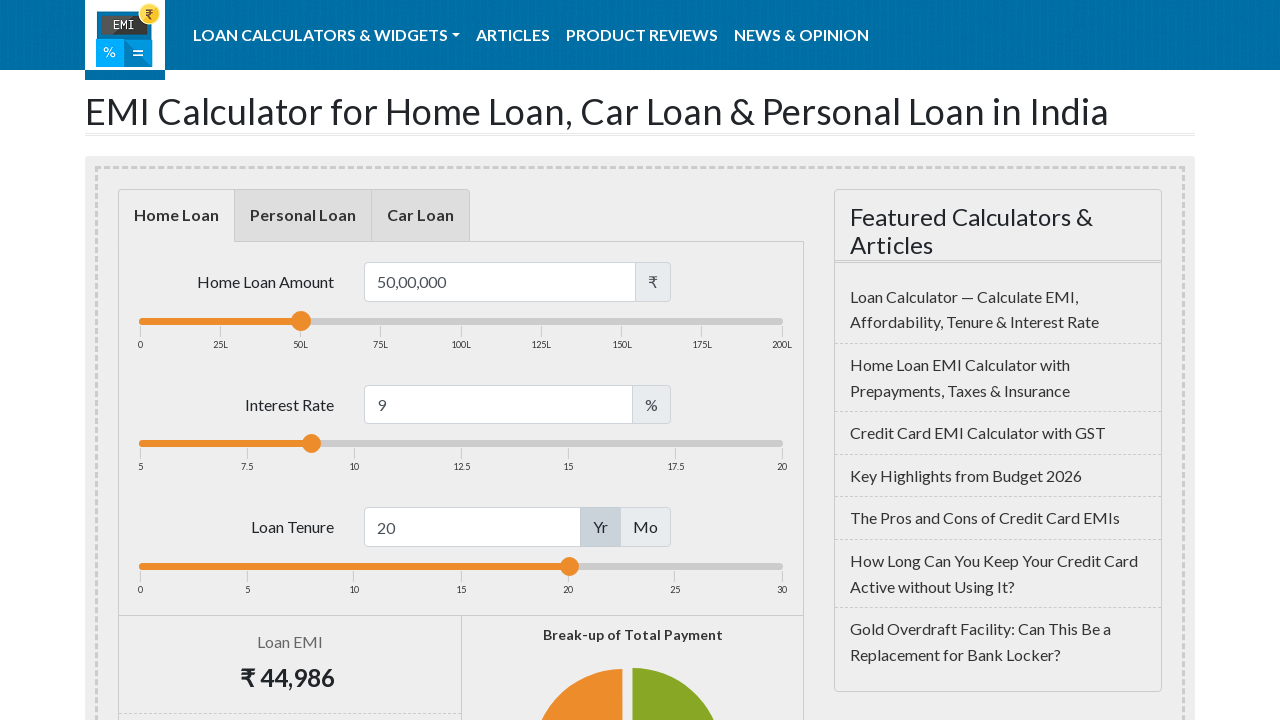

Hovered over bar element 1 of 5 at (244, 360) on xpath=//*[local-name()='svg']//*[name()='g' and @class='highcharts-series-group'
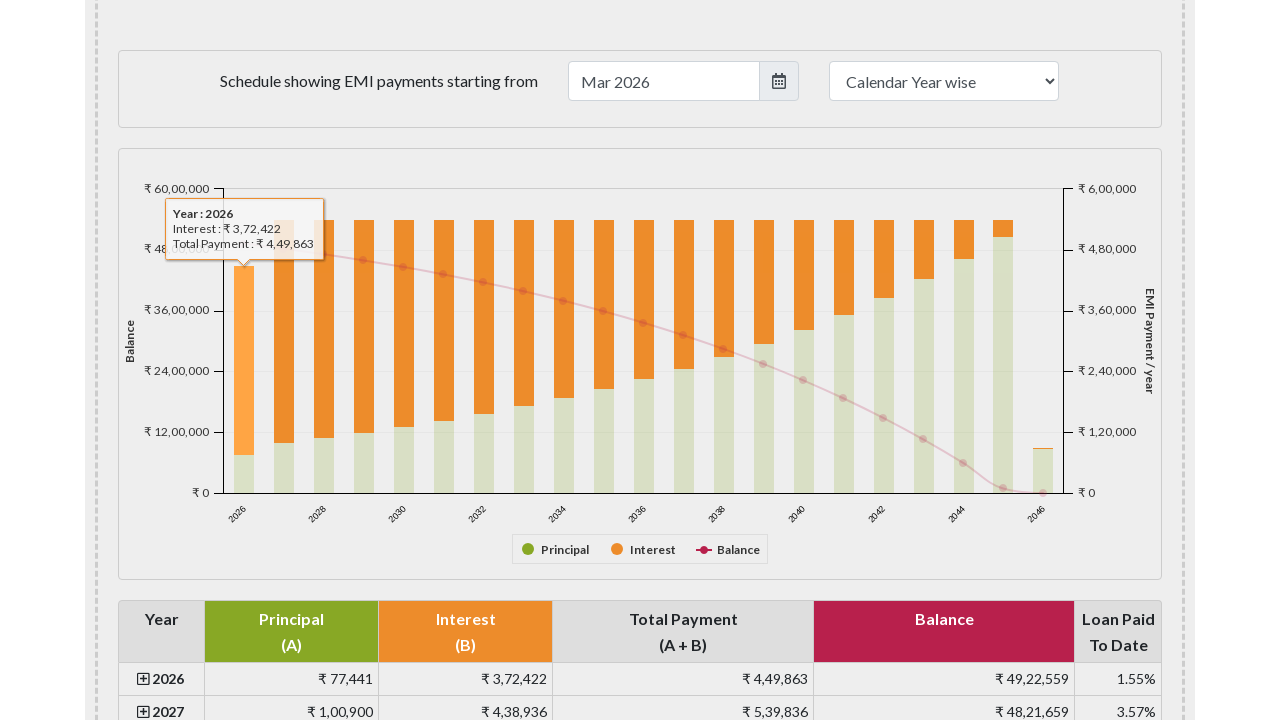

Waited 300ms for tooltip to appear on bar element 1
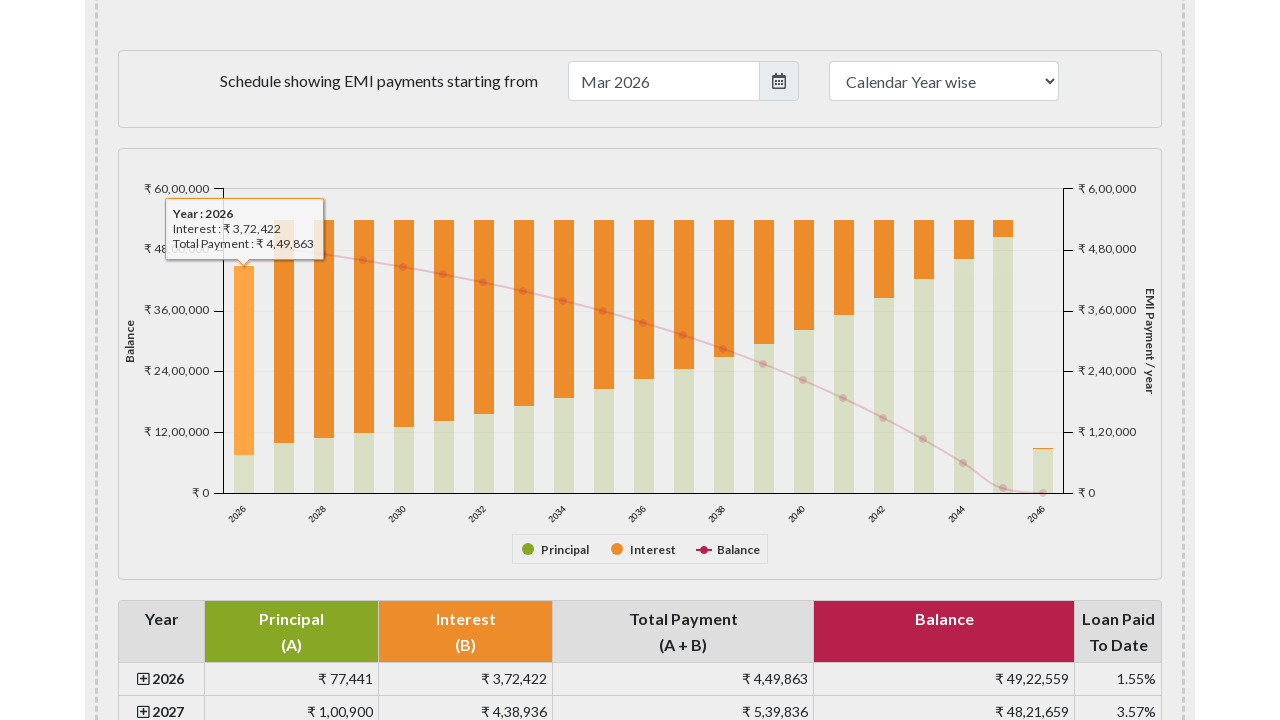

Hovered over bar element 2 of 5 at (284, 331) on xpath=//*[local-name()='svg']//*[name()='g' and @class='highcharts-series-group'
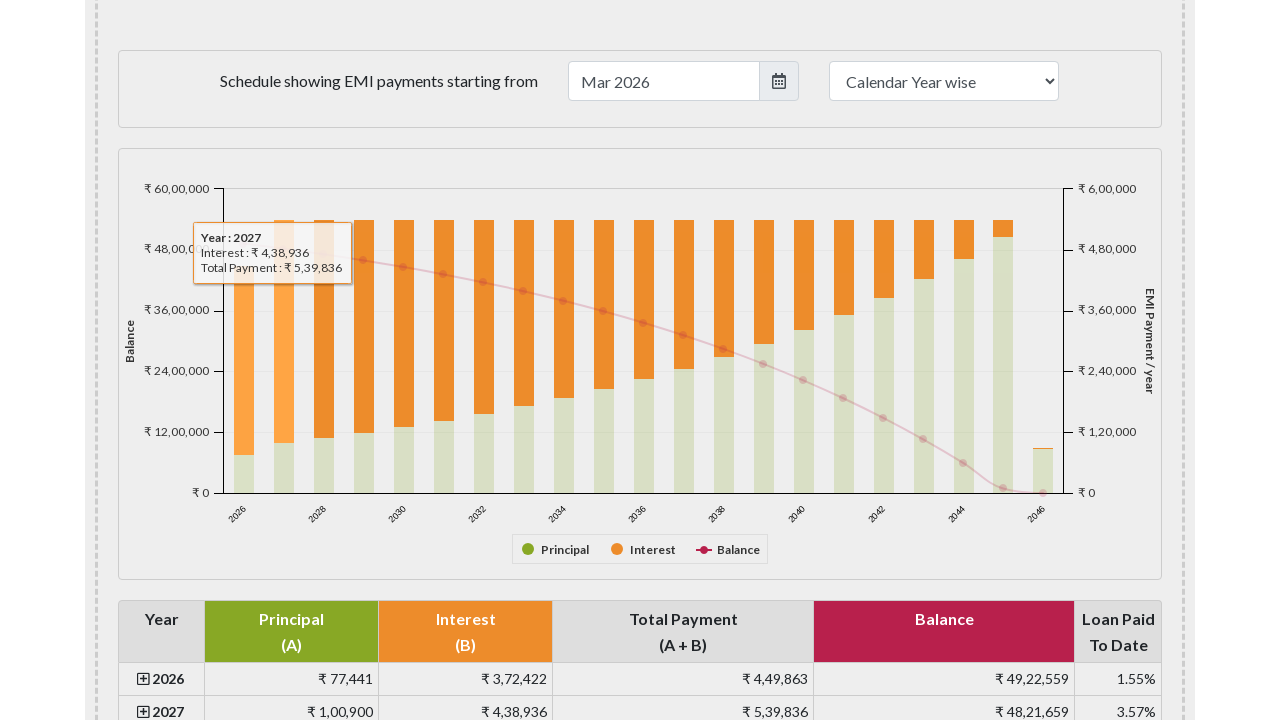

Waited 300ms for tooltip to appear on bar element 2
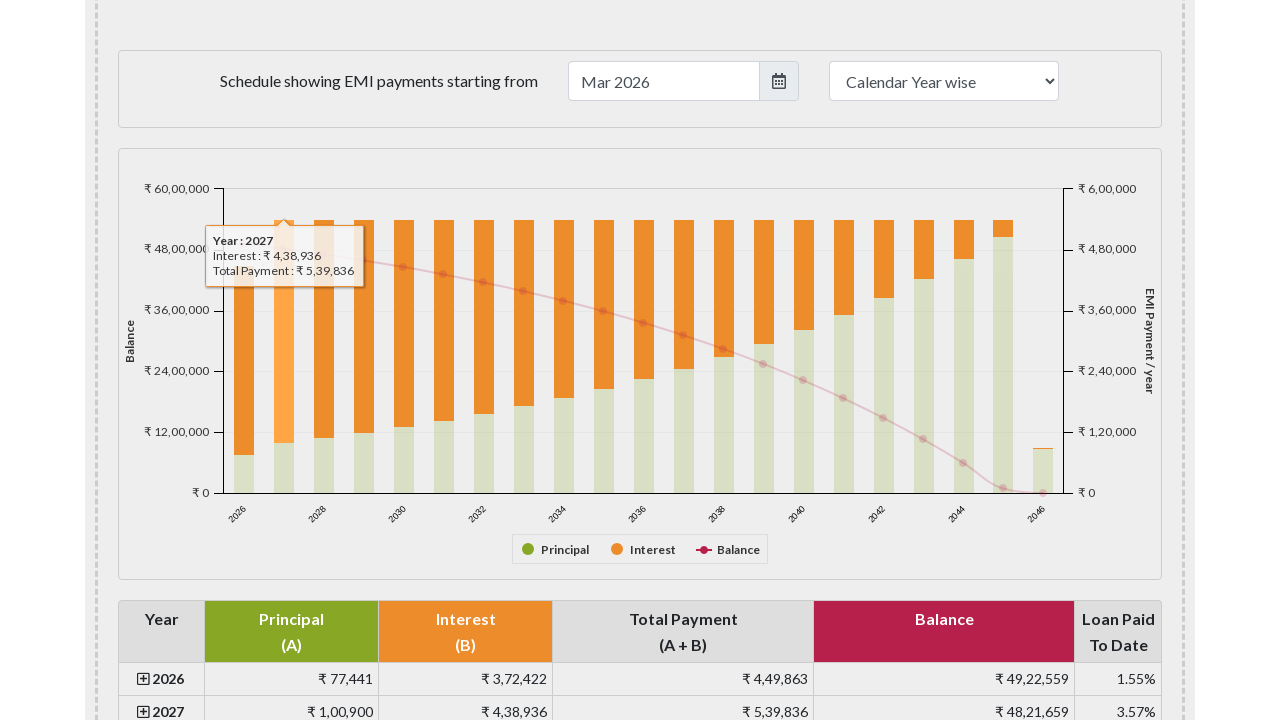

Hovered over bar element 3 of 5 at (324, 329) on xpath=//*[local-name()='svg']//*[name()='g' and @class='highcharts-series-group'
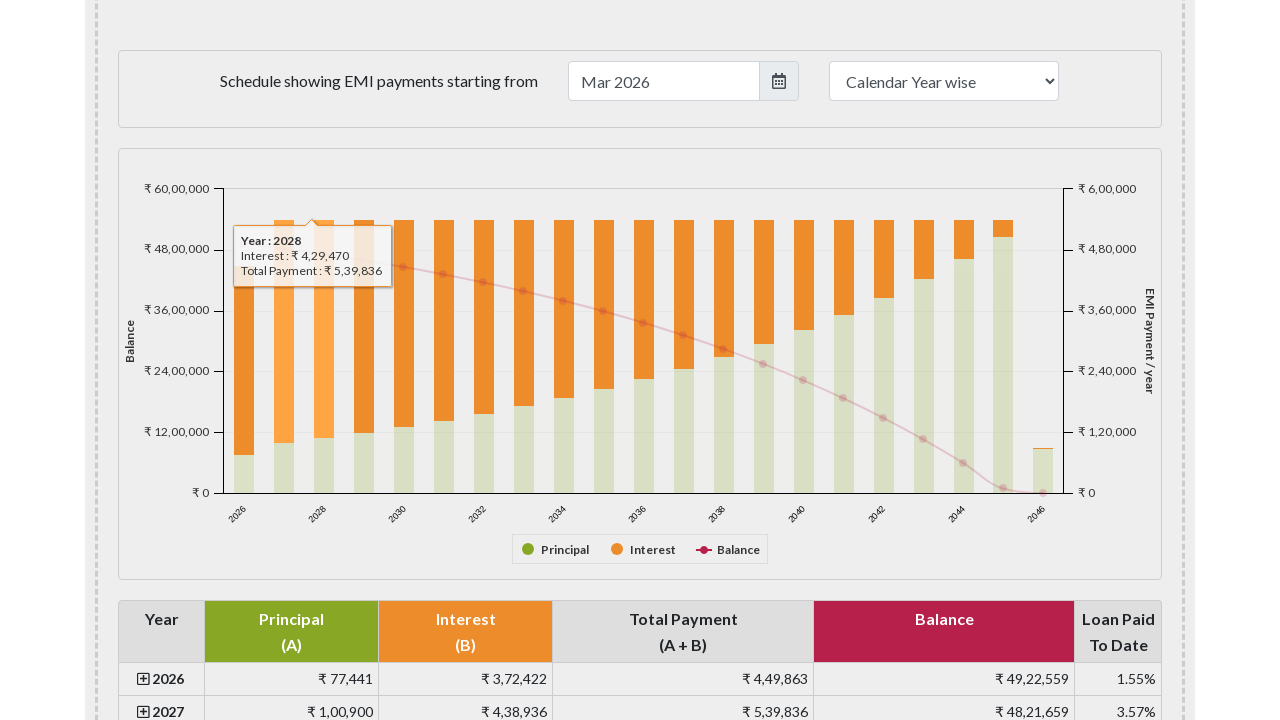

Waited 300ms for tooltip to appear on bar element 3
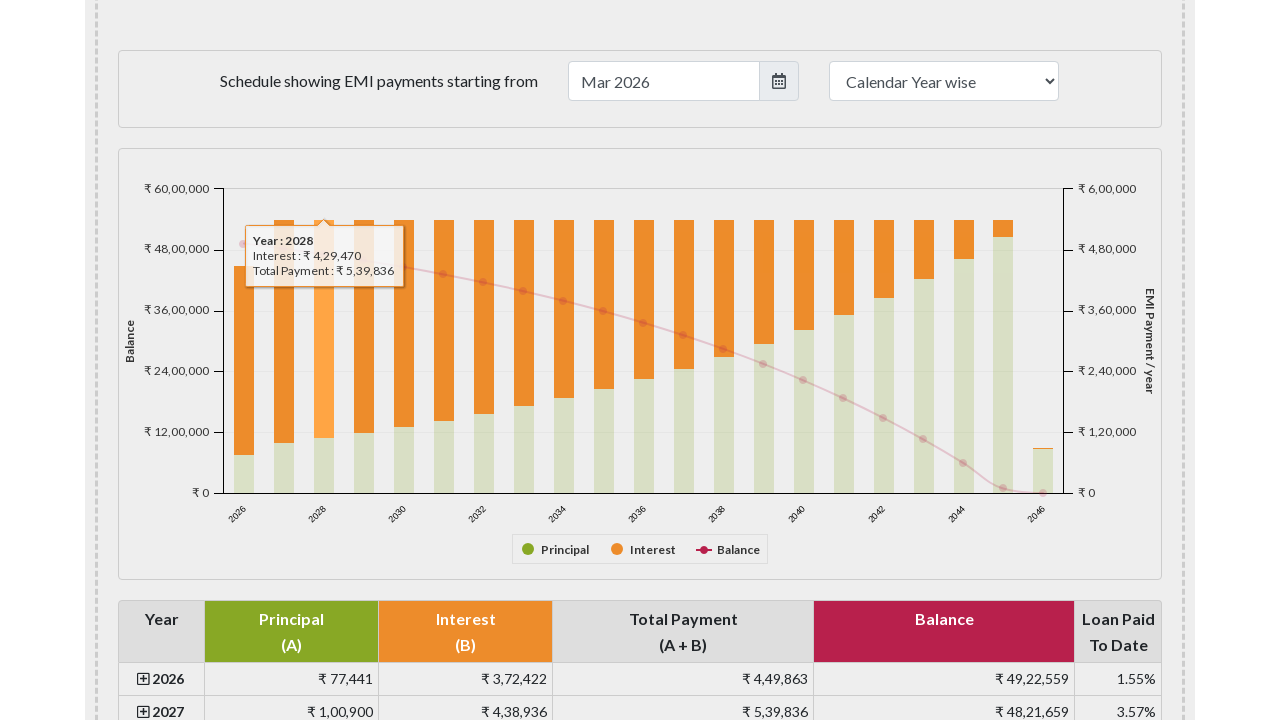

Hovered over bar element 4 of 5 at (364, 326) on xpath=//*[local-name()='svg']//*[name()='g' and @class='highcharts-series-group'
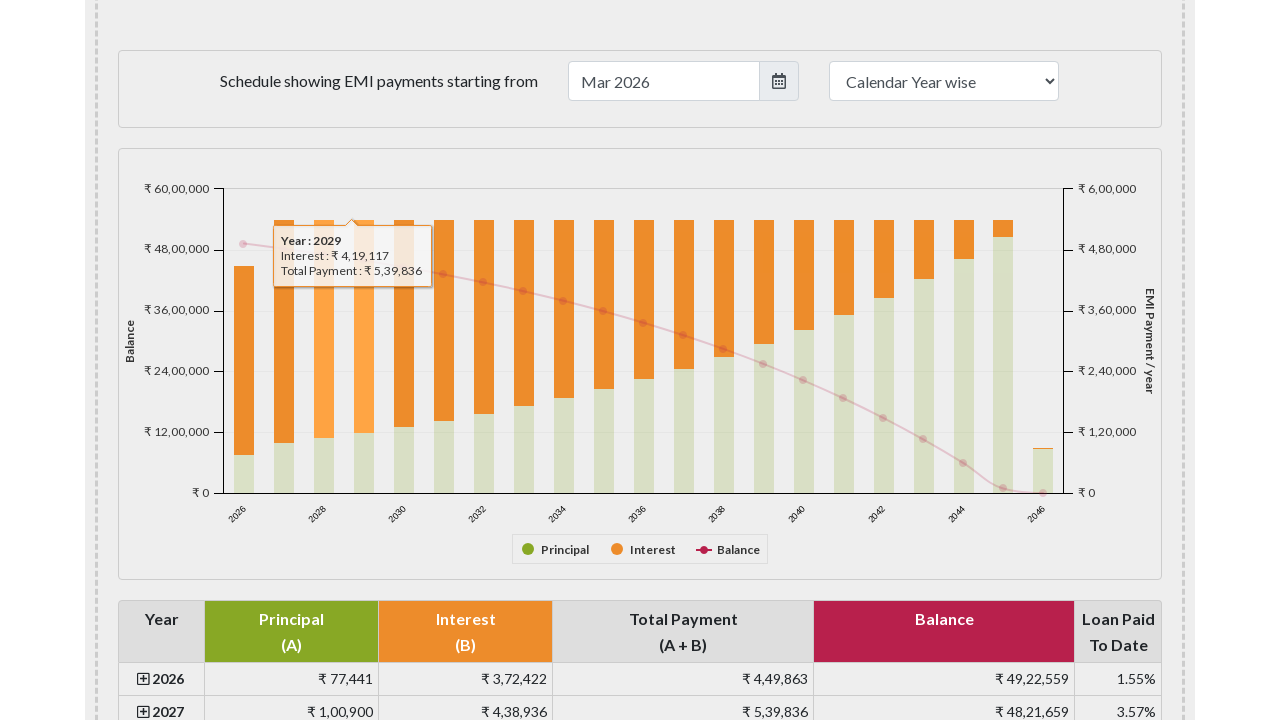

Waited 300ms for tooltip to appear on bar element 4
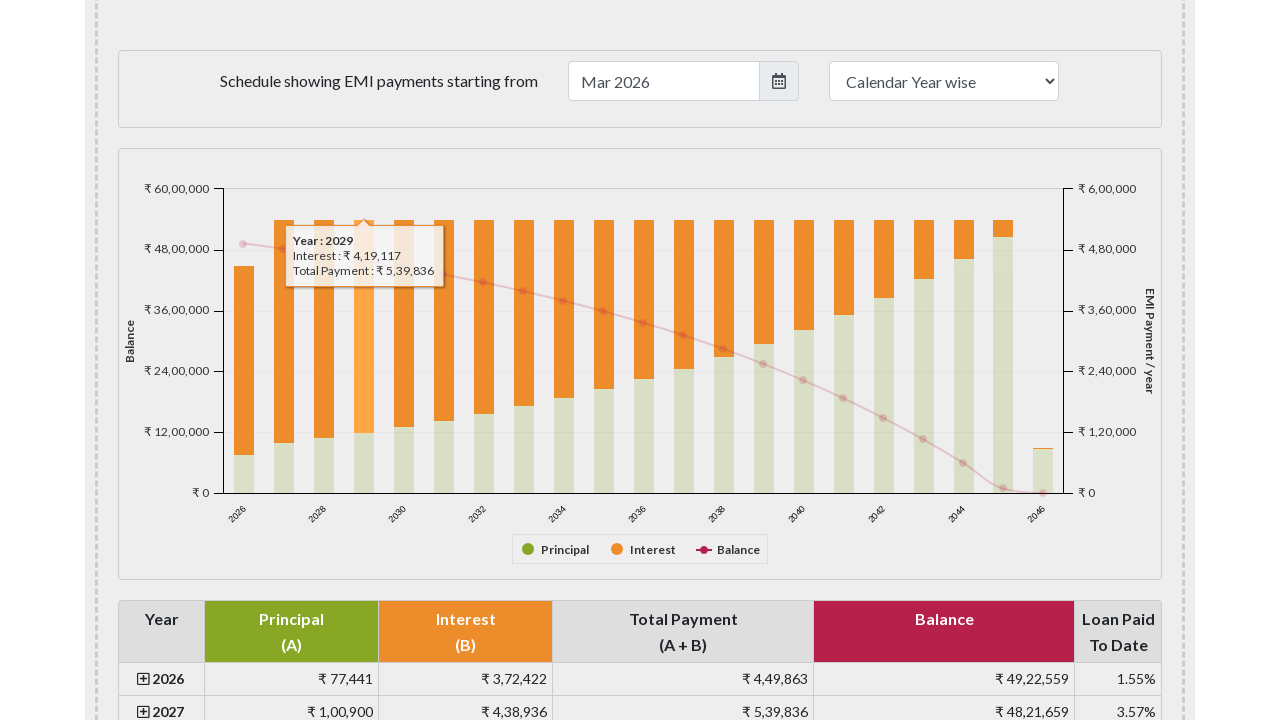

Hovered over bar element 5 of 5 at (404, 323) on xpath=//*[local-name()='svg']//*[name()='g' and @class='highcharts-series-group'
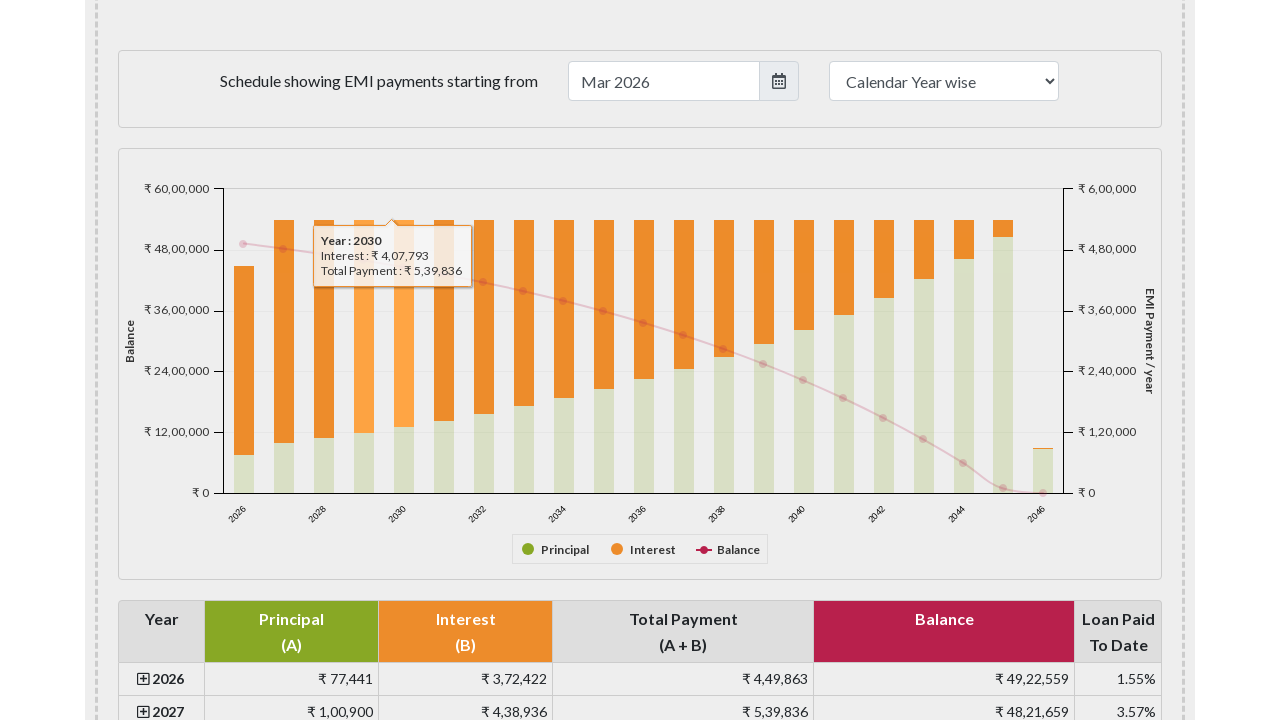

Waited 300ms for tooltip to appear on bar element 5
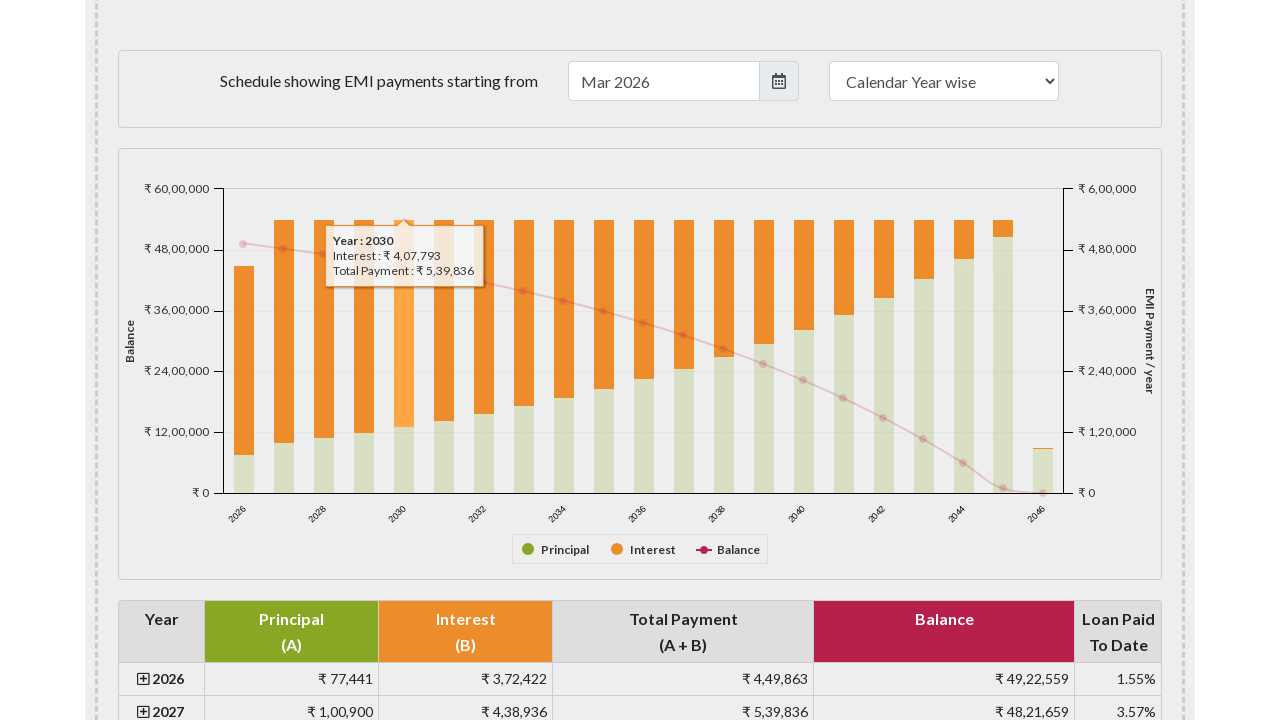

Hovered over first bar element for final verification at (244, 360) on xpath=//*[local-name()='svg']//*[name()='g' and @class='highcharts-series-group'
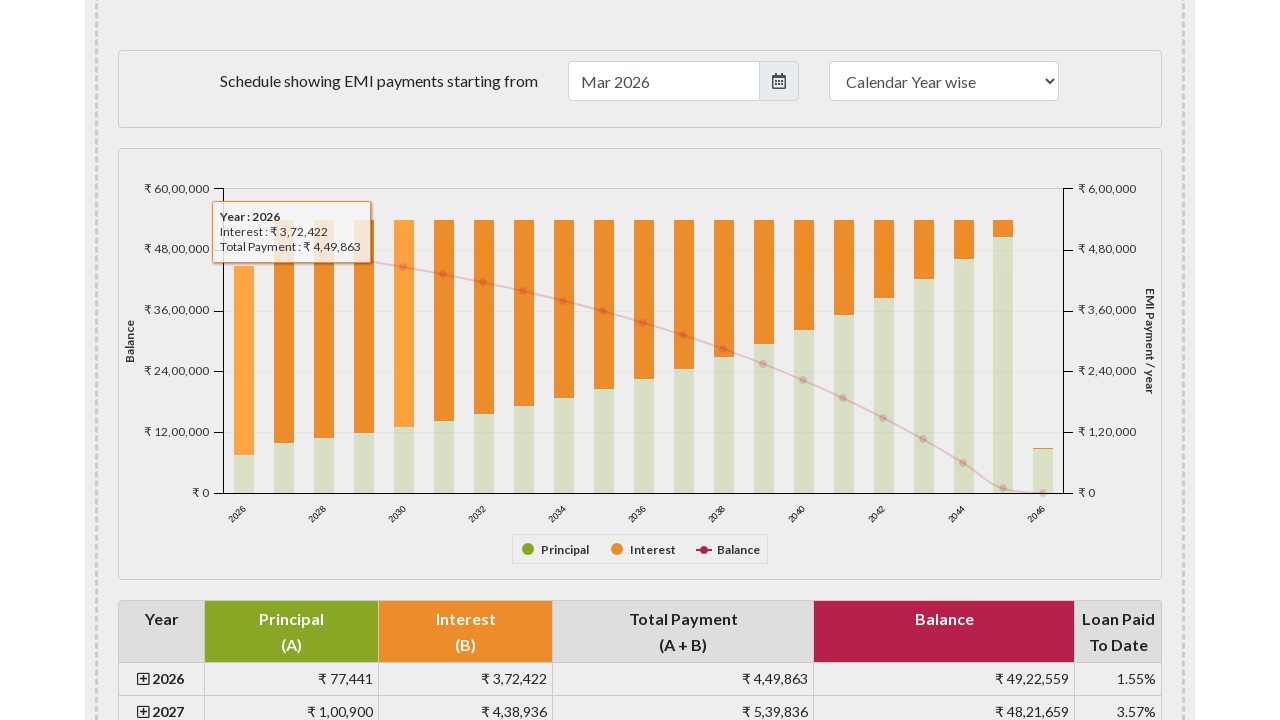

Tooltip appeared on the first bar element
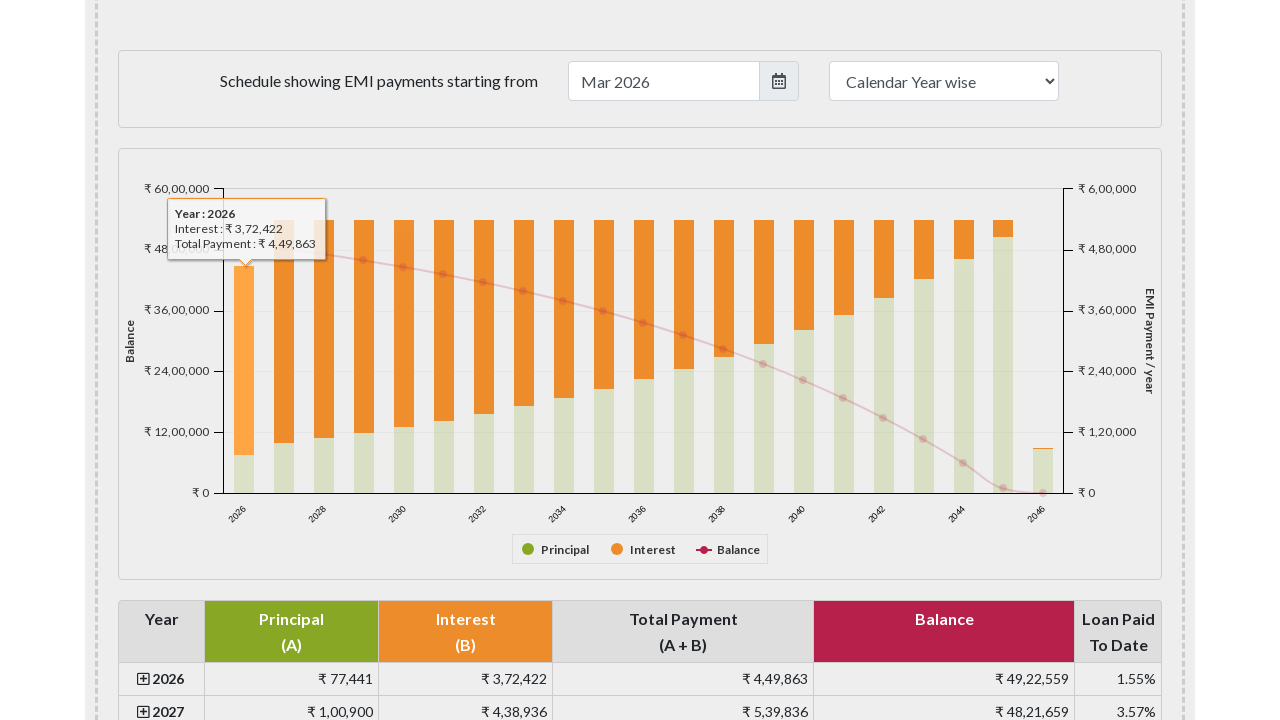

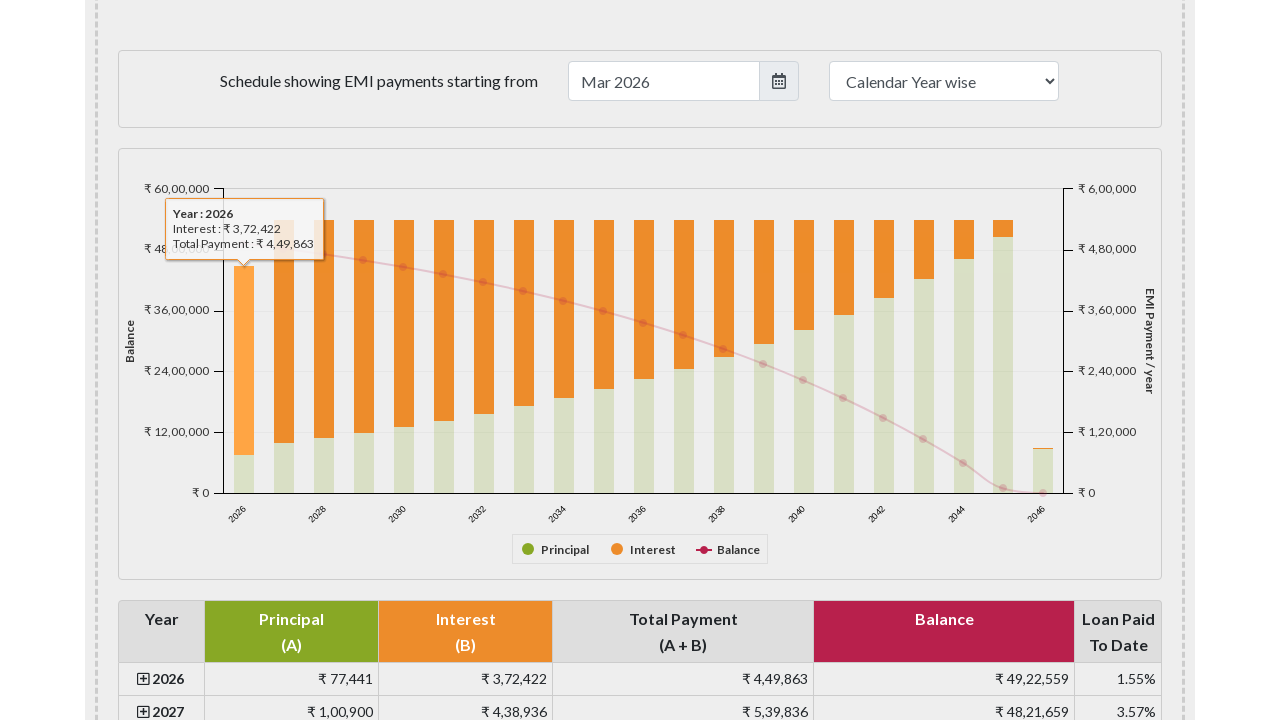